Tests add/remove element functionality by adding two elements, removing one, and verifying the count

Starting URL: http://the-internet.herokuapp.com/add_remove_elements/

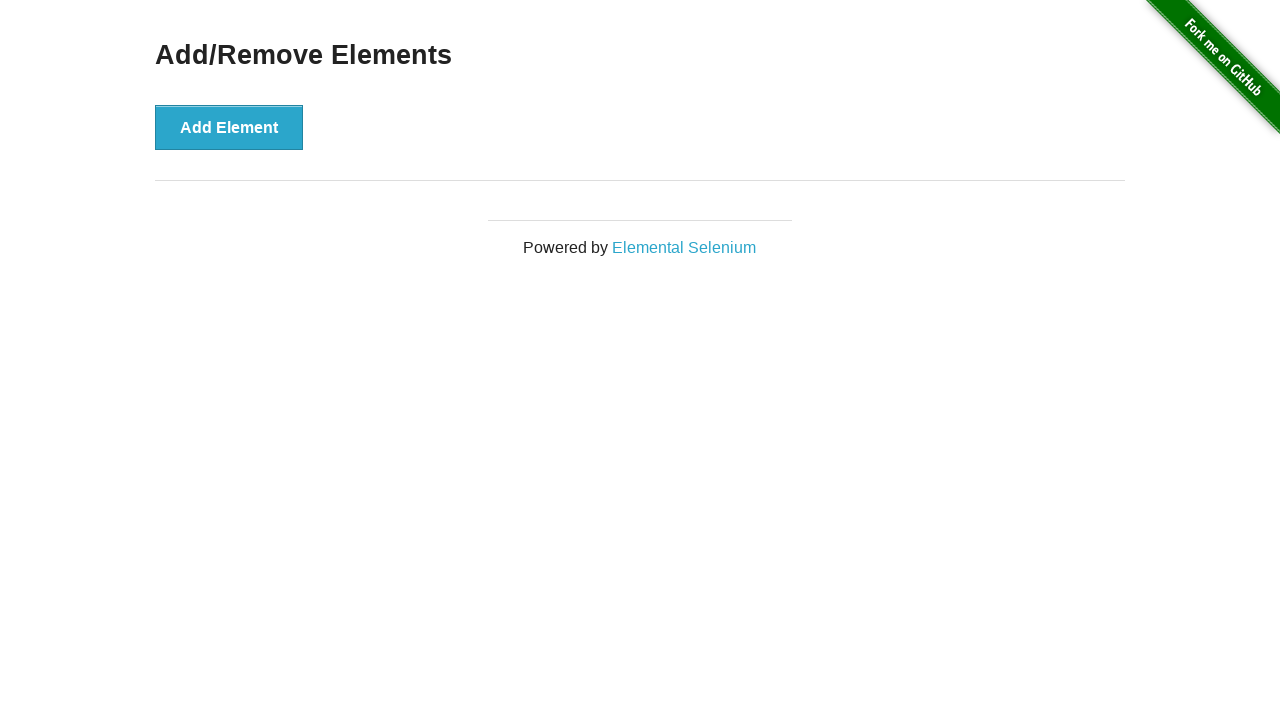

Navigated to add/remove elements page
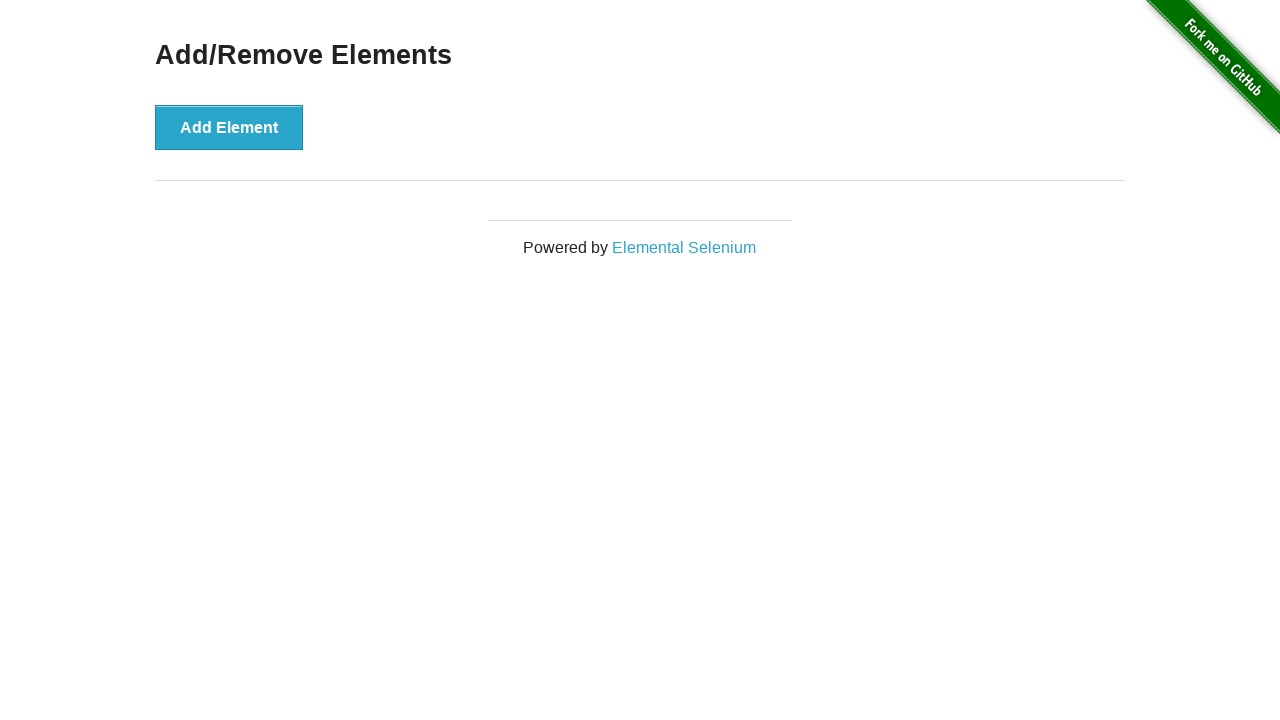

Clicked Add Element button - first element added at (229, 127) on xpath=/html/body/div[2]/div/div/button
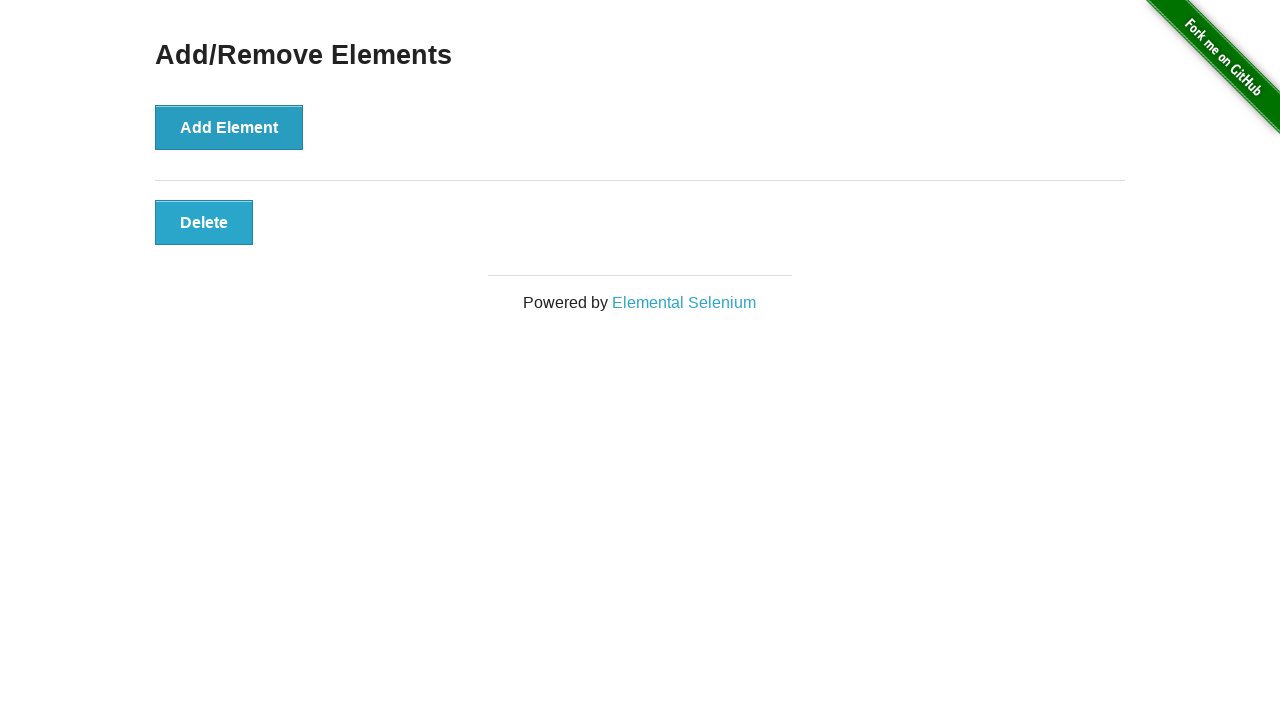

Clicked Add Element button - second element added at (229, 127) on xpath=/html/body/div[2]/div/div/button
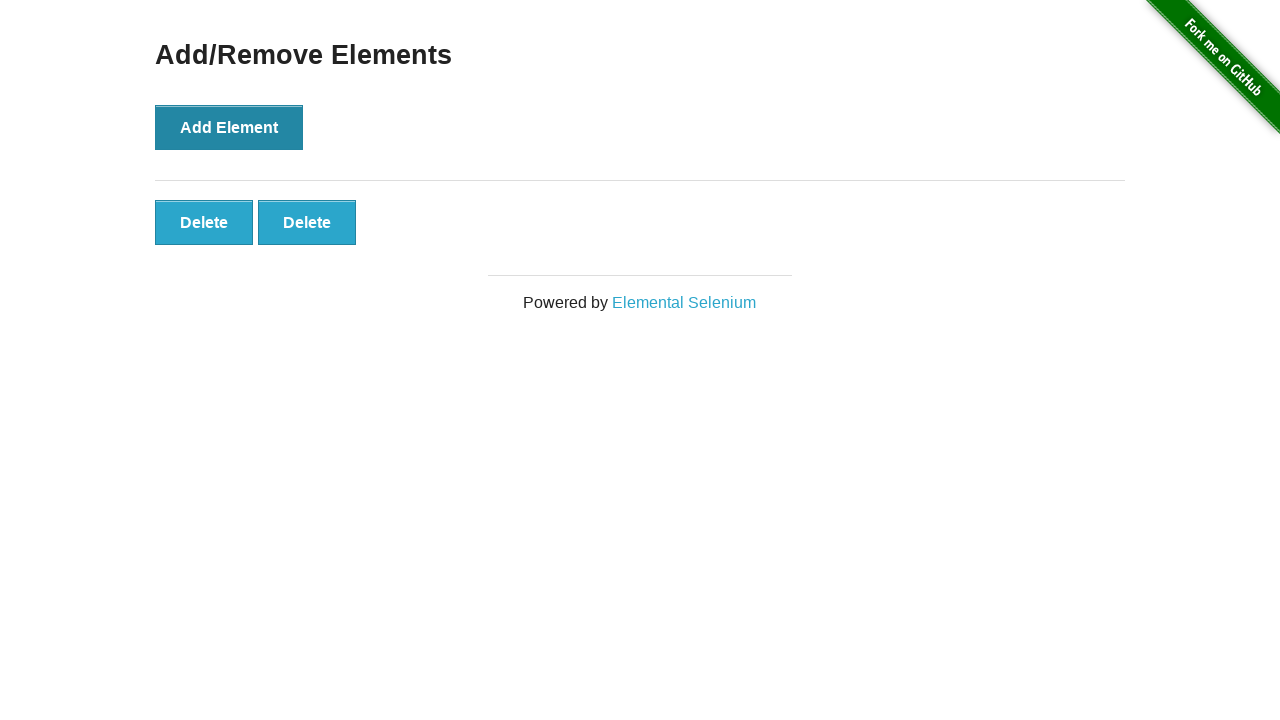

Clicked first Remove button to delete one element at (204, 222) on xpath=/html/body/div[2]/div/div/div/button[1]
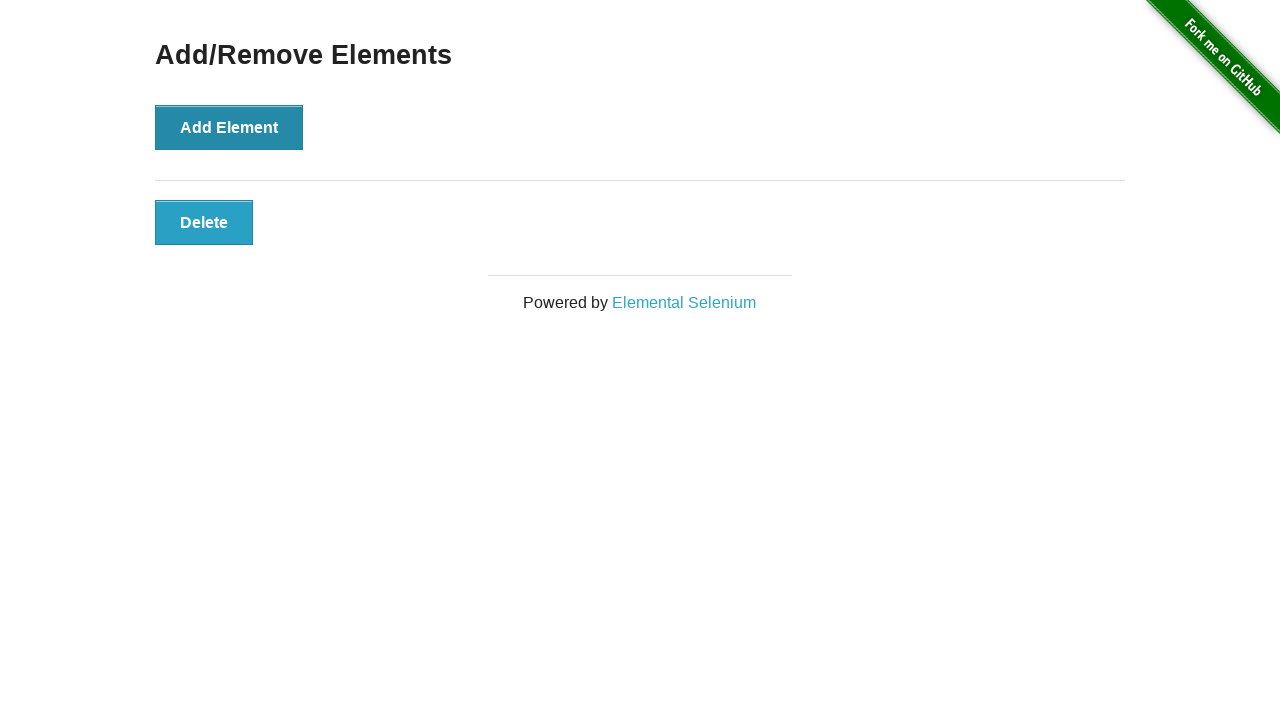

Located all remaining elements with class 'added-manually'
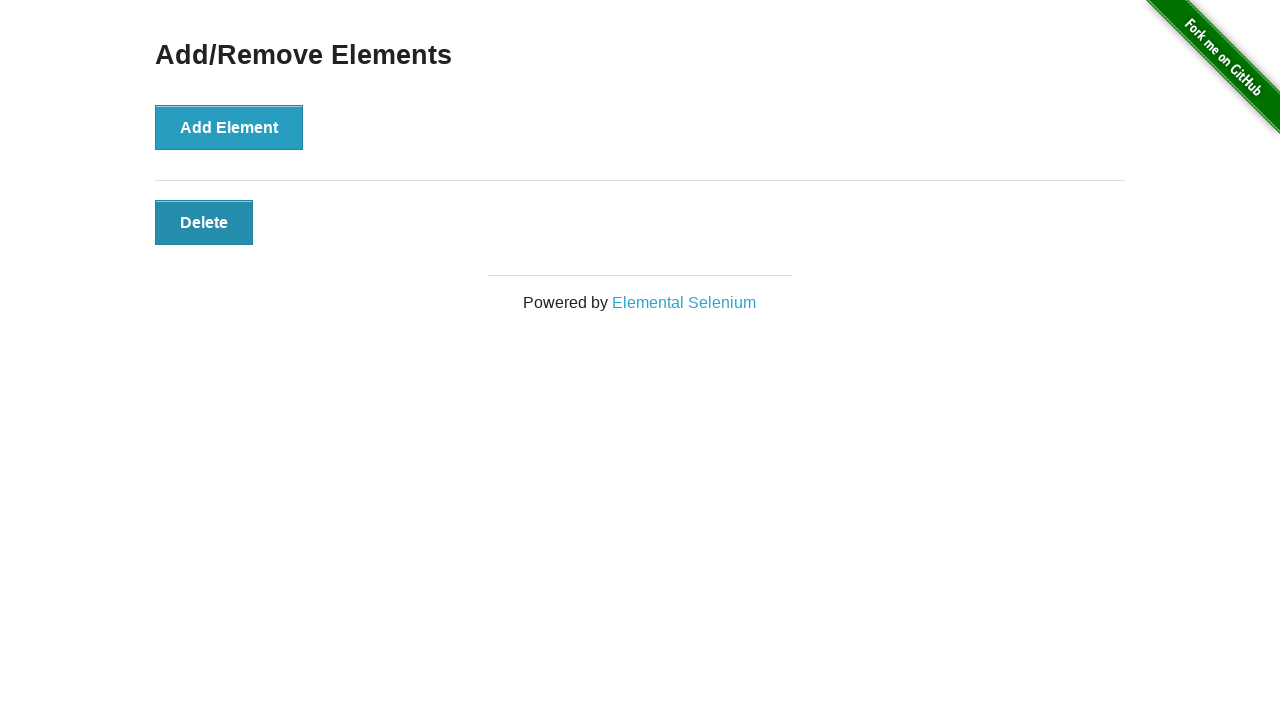

Verified that exactly 1 element remains after removal
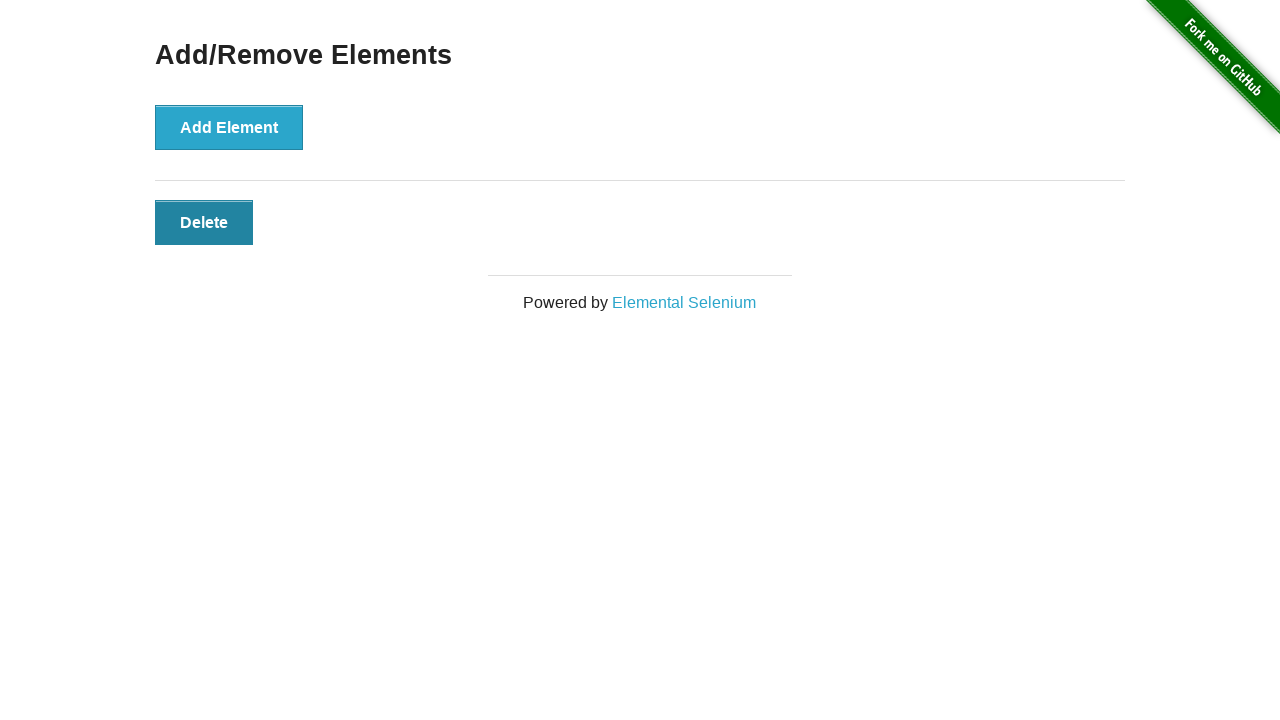

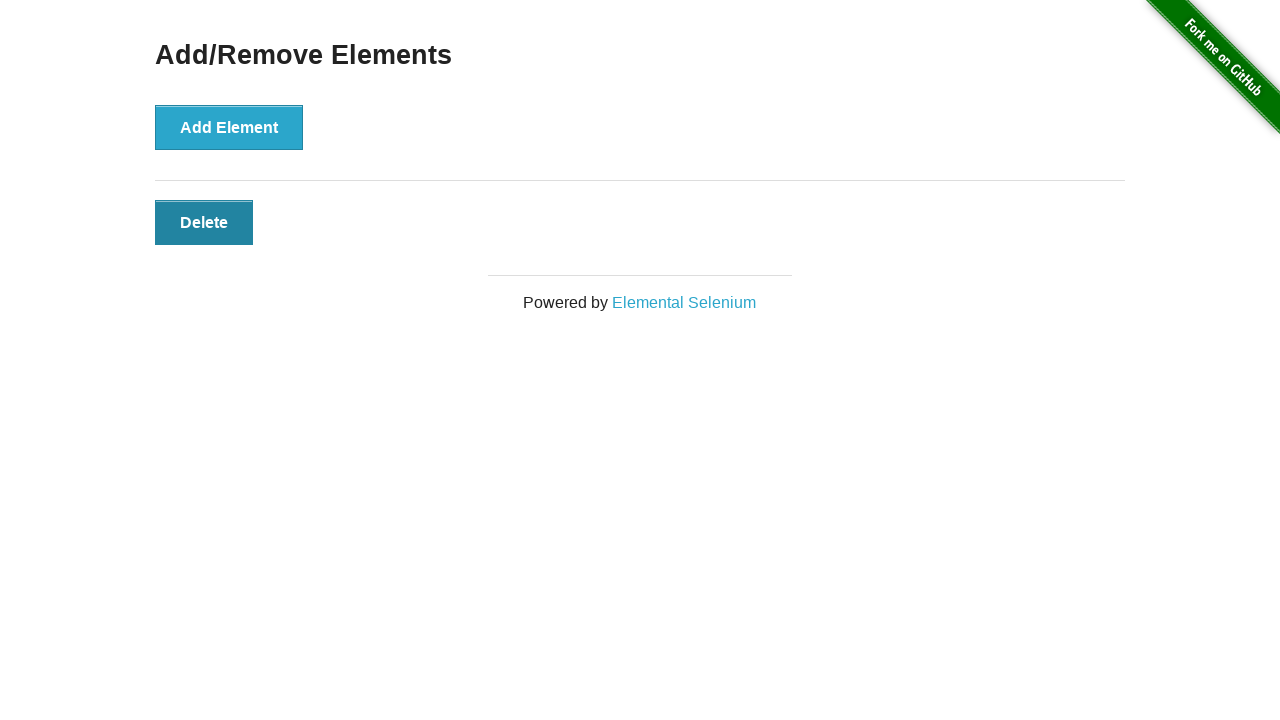